Tests autocomplete dropdown by typing a country code and selecting from suggestions using keyboard navigation

Starting URL: https://codenboxautomationlab.com/practice/

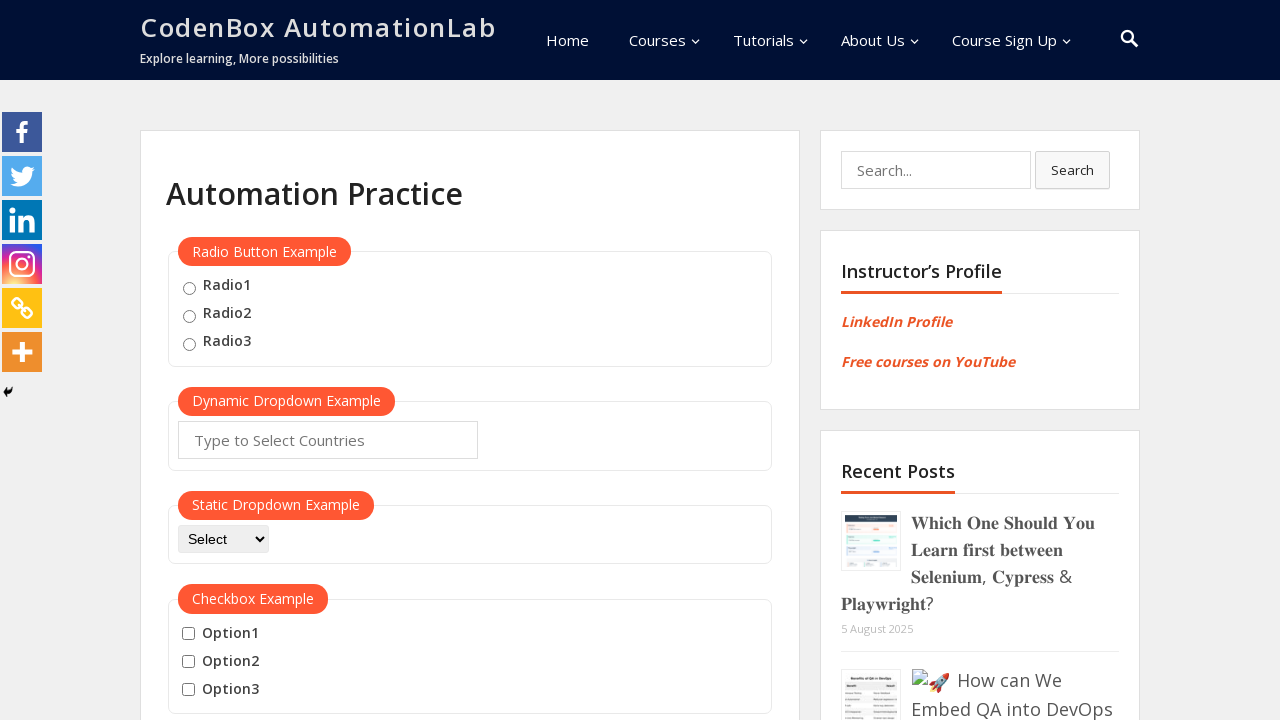

Filled autocomplete field with 'unit' on #autocomplete
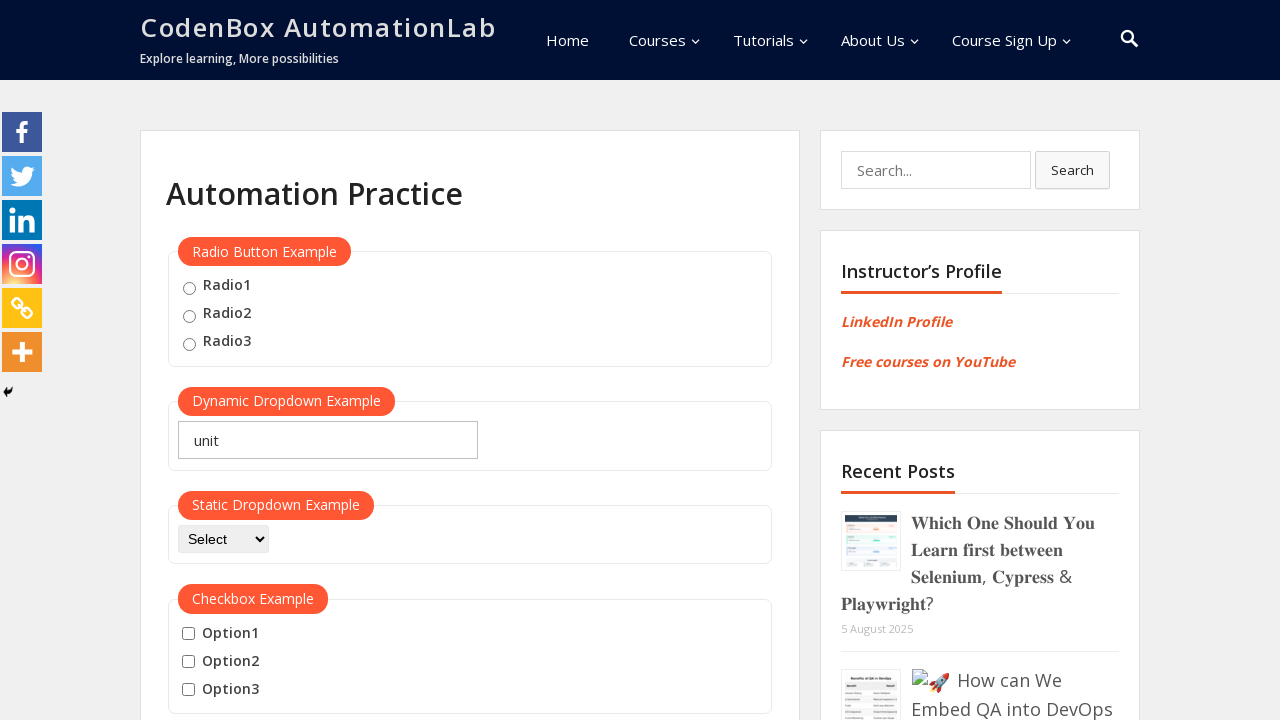

Waited for autocomplete dropdown to appear
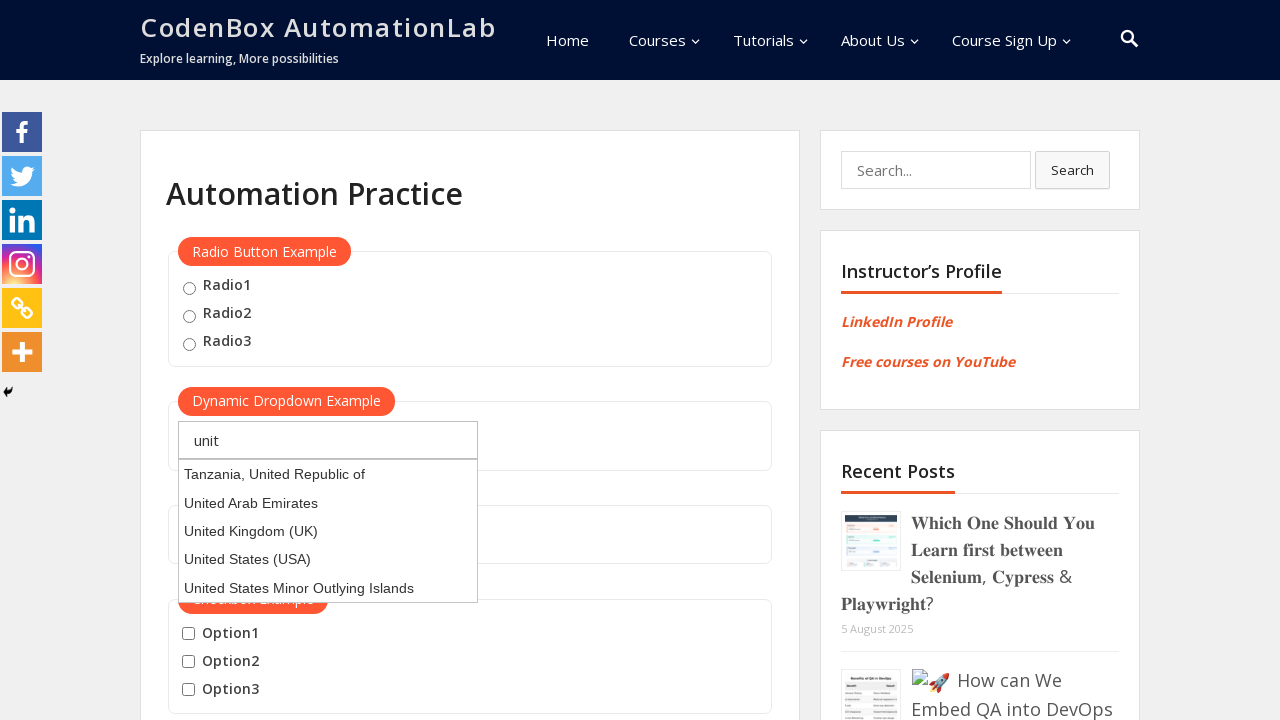

Pressed ArrowDown to navigate to first suggestion
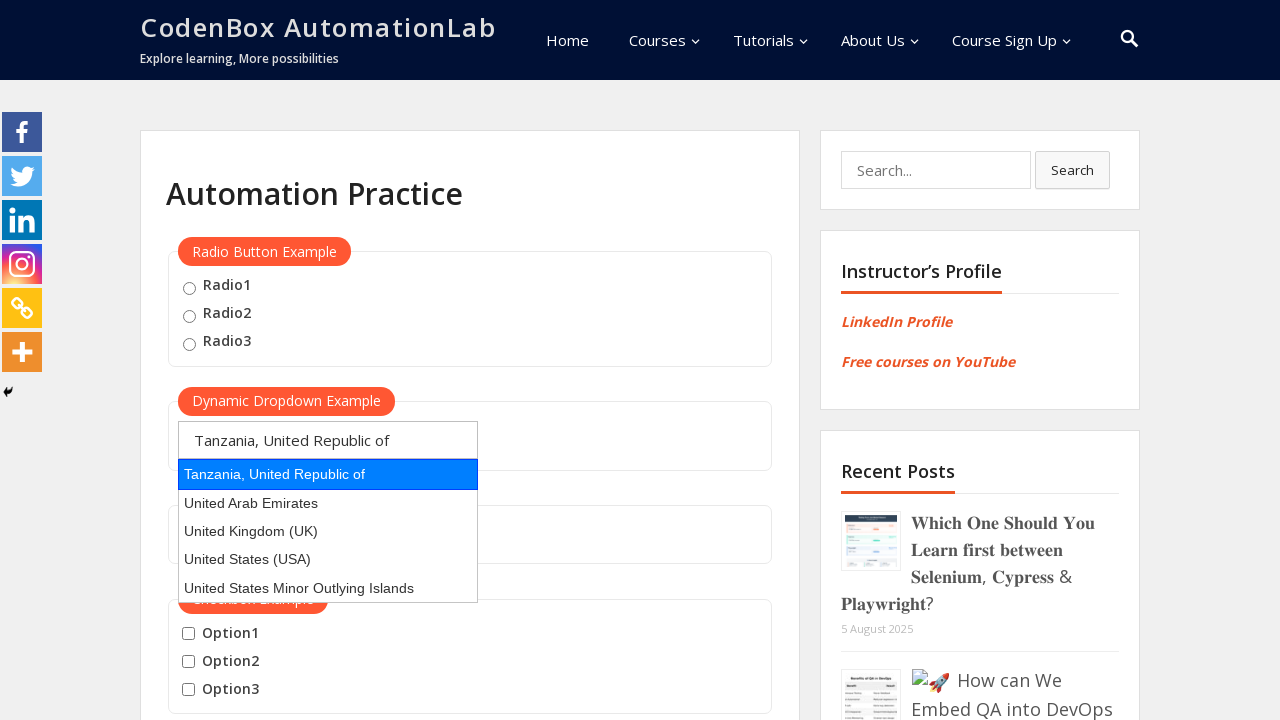

Pressed ArrowDown to navigate to second suggestion
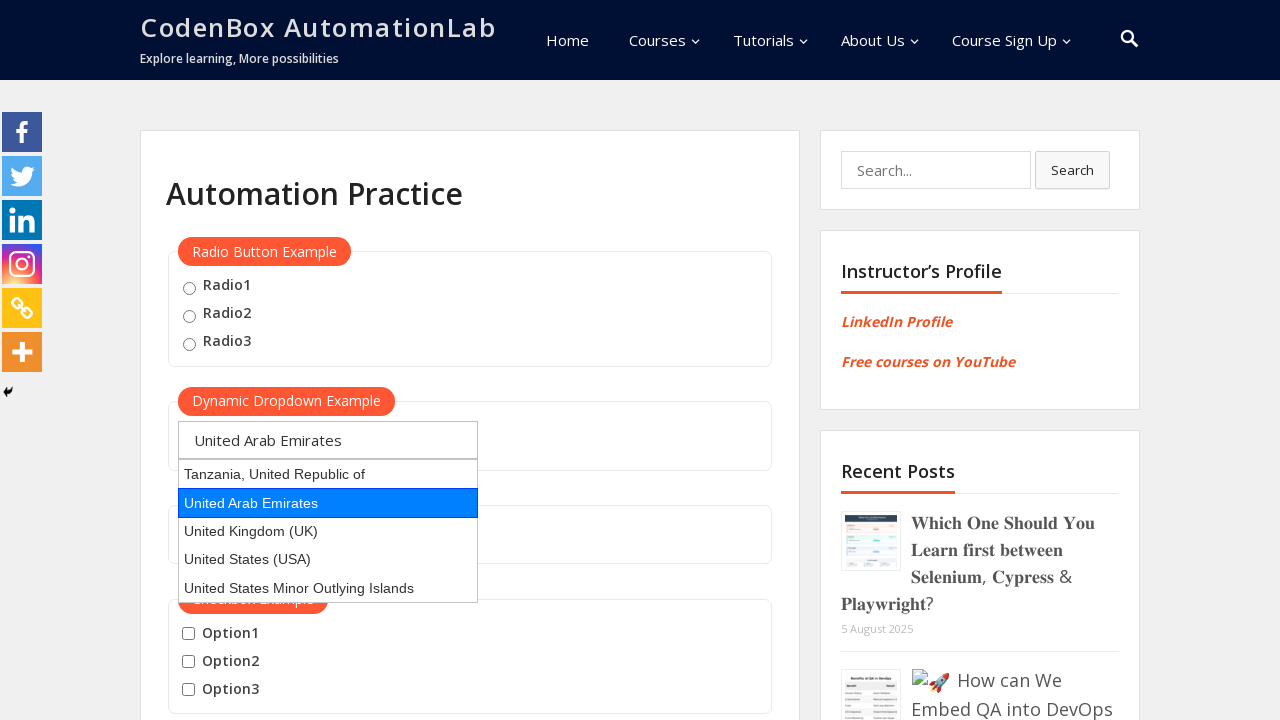

Pressed Enter to select the highlighted suggestion
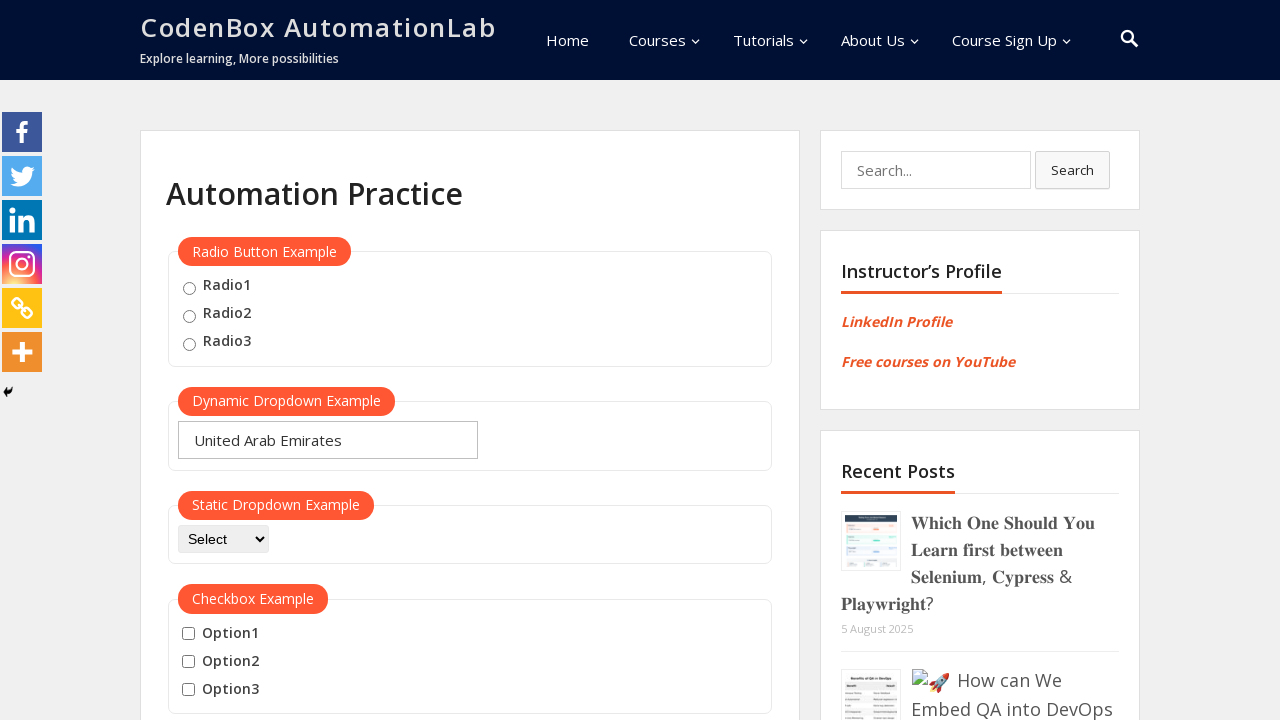

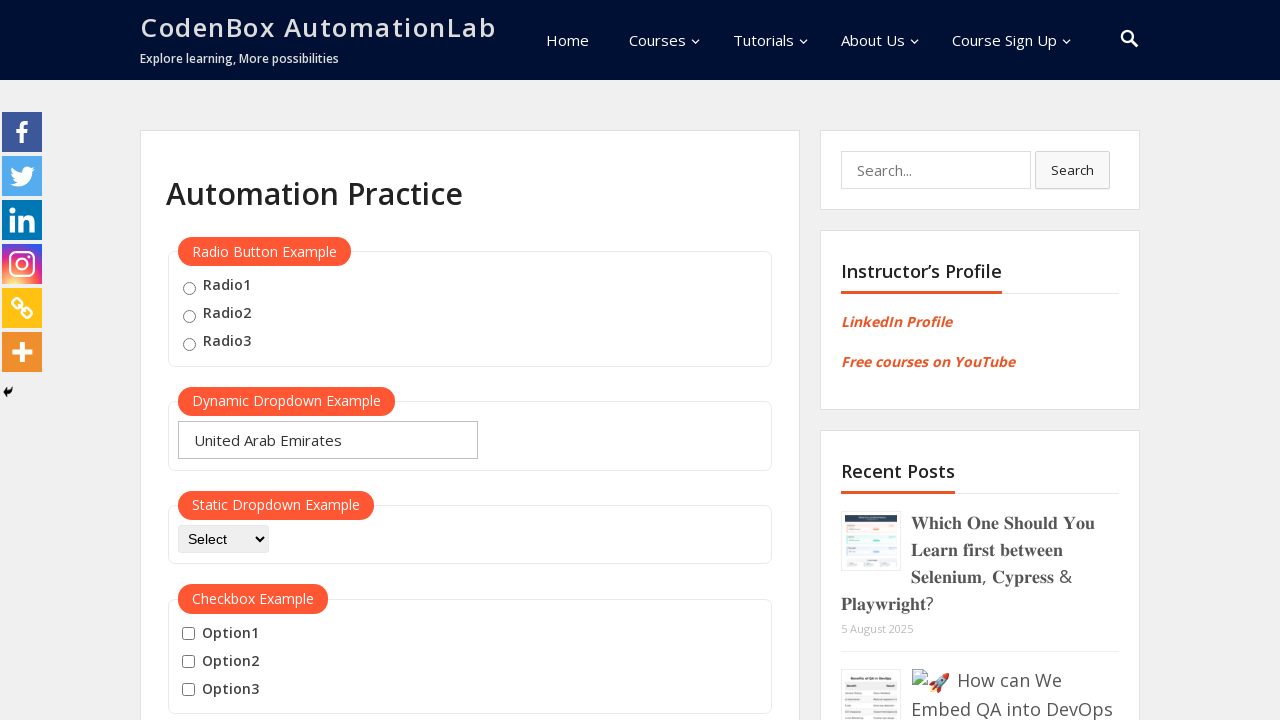